Tests marking all todo items as completed using the toggle-all checkbox

Starting URL: https://demo.playwright.dev/todomvc

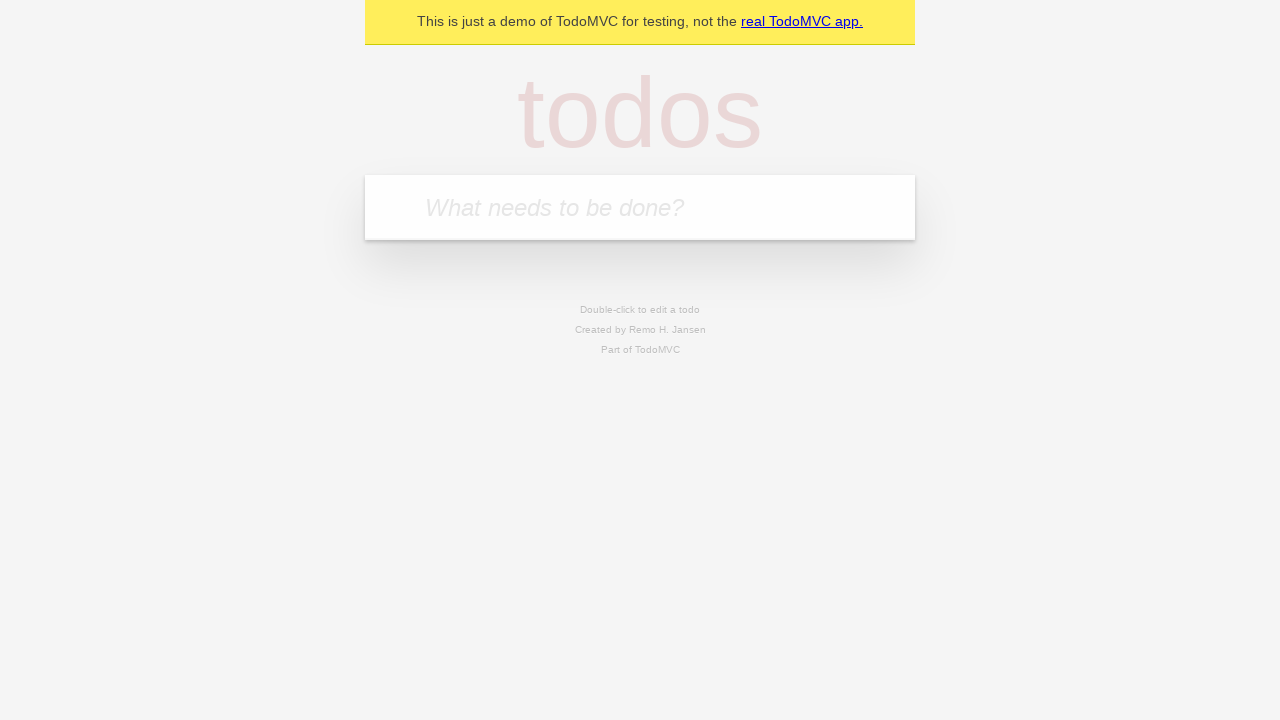

Navigated to TodoMVC demo application
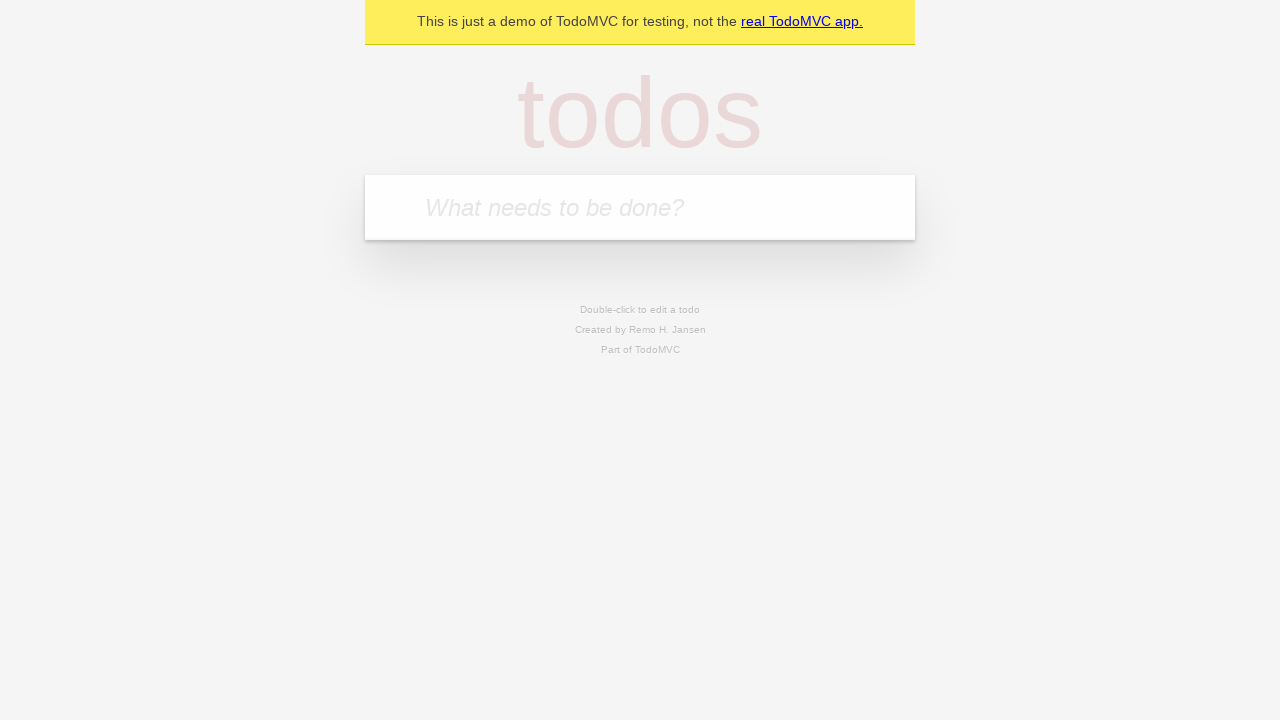

Located the new todo input field
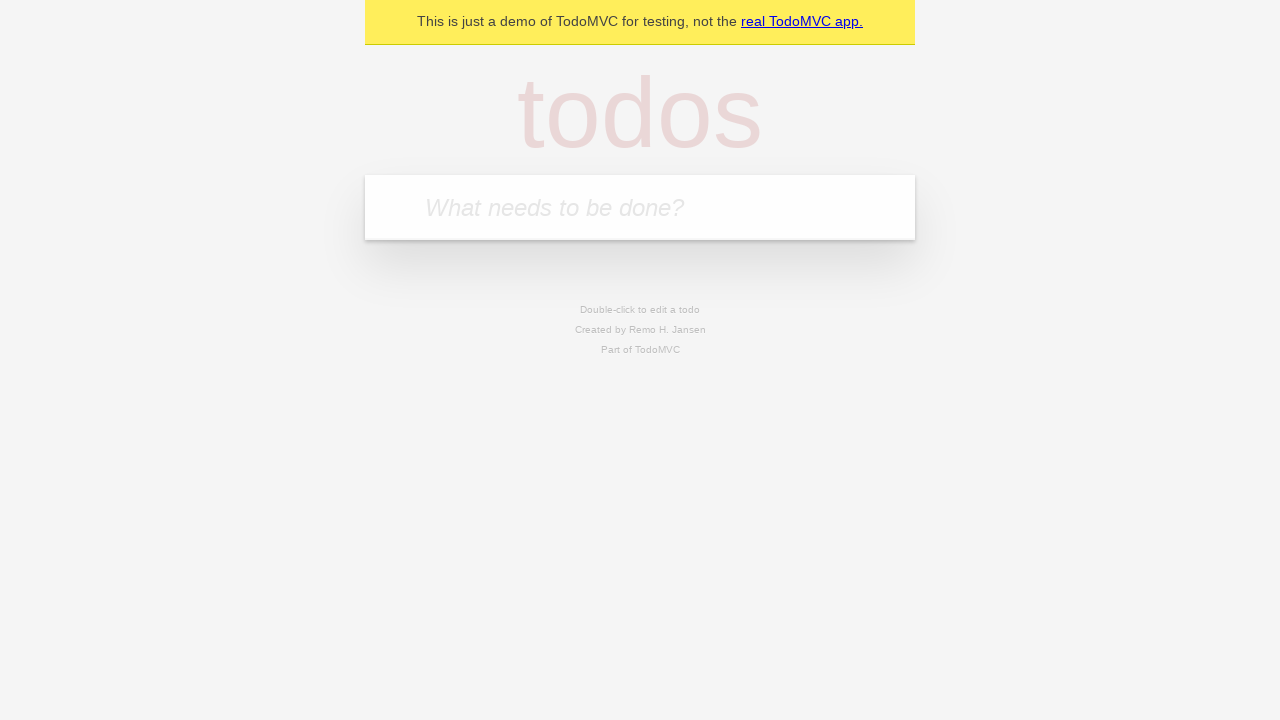

Filled todo input with 'buy some cheese' on internal:attr=[placeholder="What needs to be done?"i]
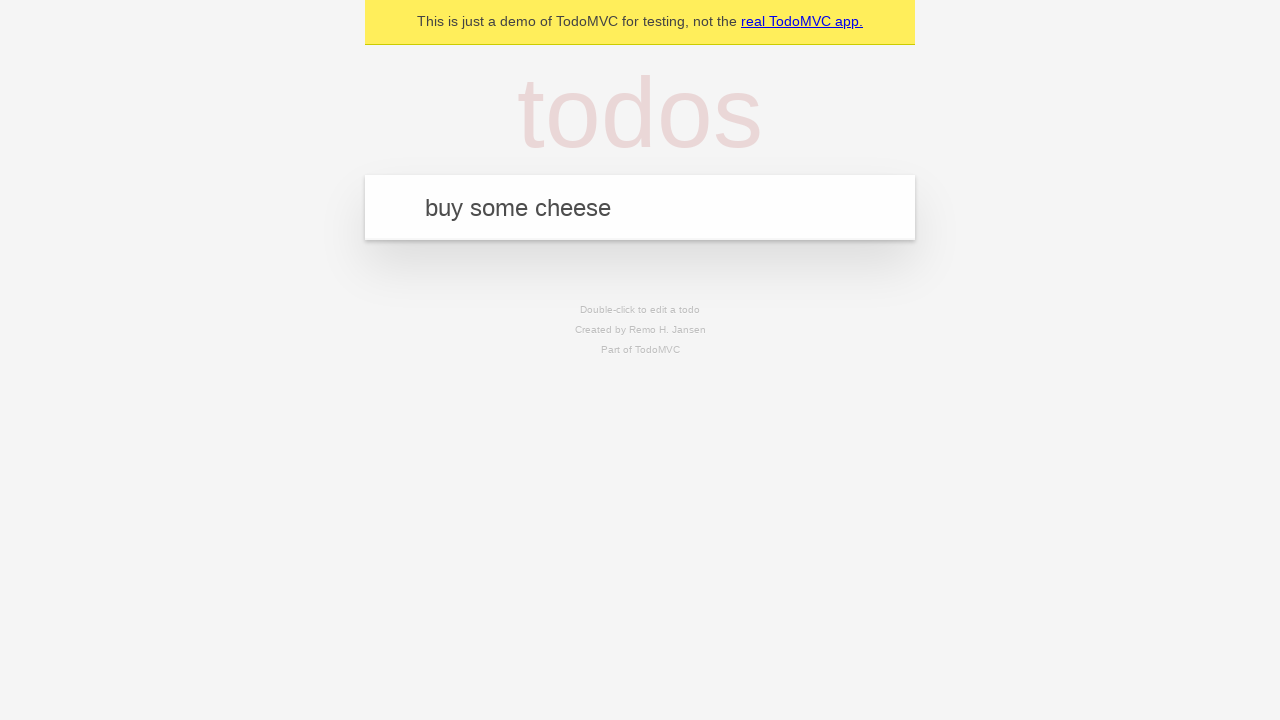

Pressed Enter to create todo 'buy some cheese' on internal:attr=[placeholder="What needs to be done?"i]
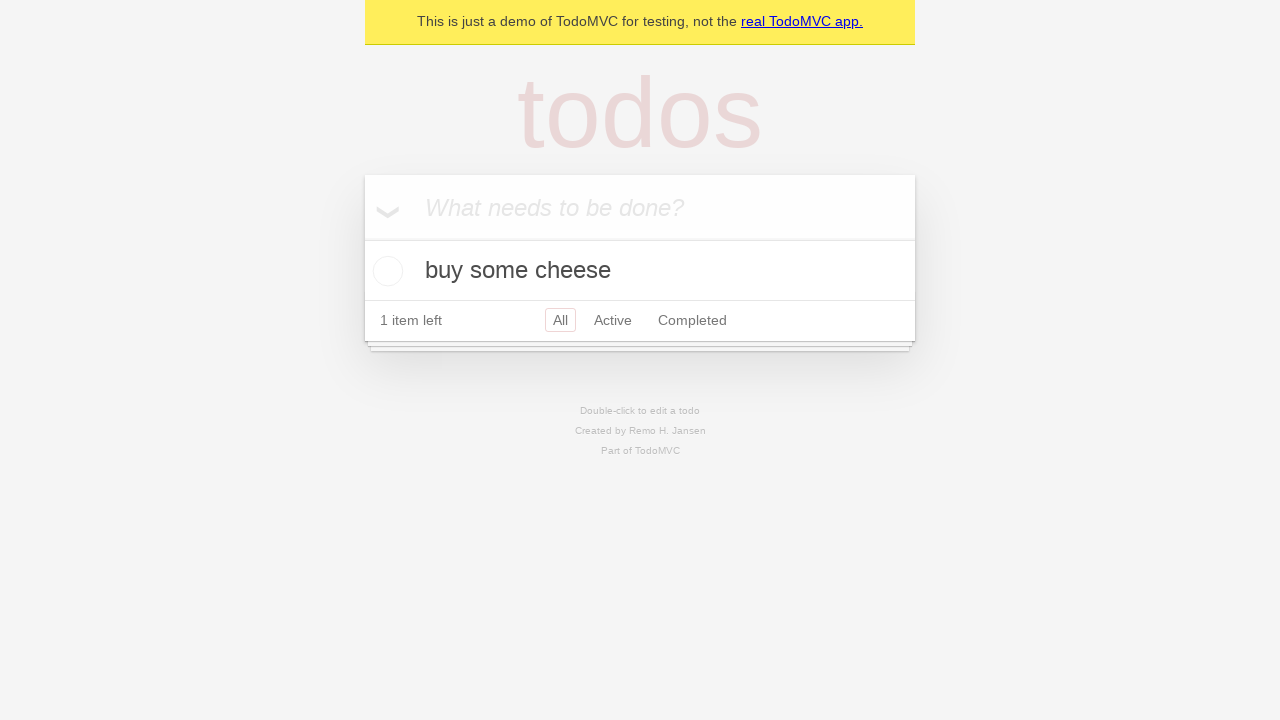

Filled todo input with 'feed the cat' on internal:attr=[placeholder="What needs to be done?"i]
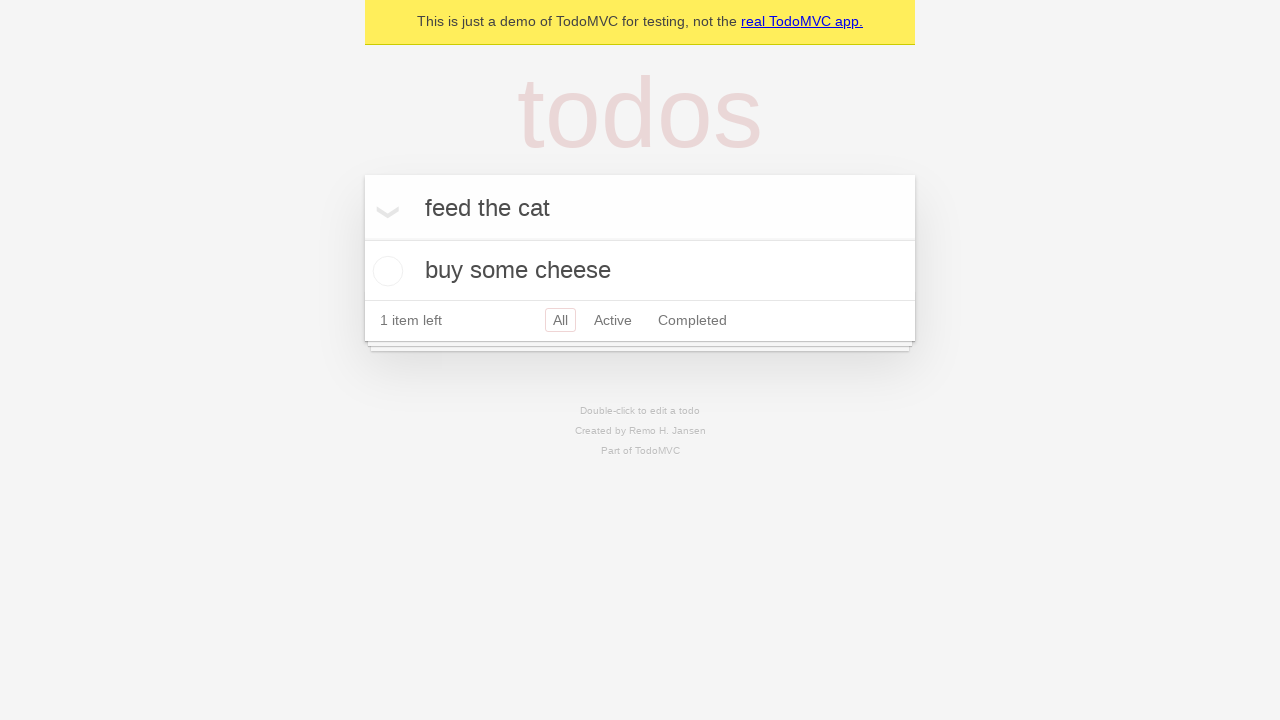

Pressed Enter to create todo 'feed the cat' on internal:attr=[placeholder="What needs to be done?"i]
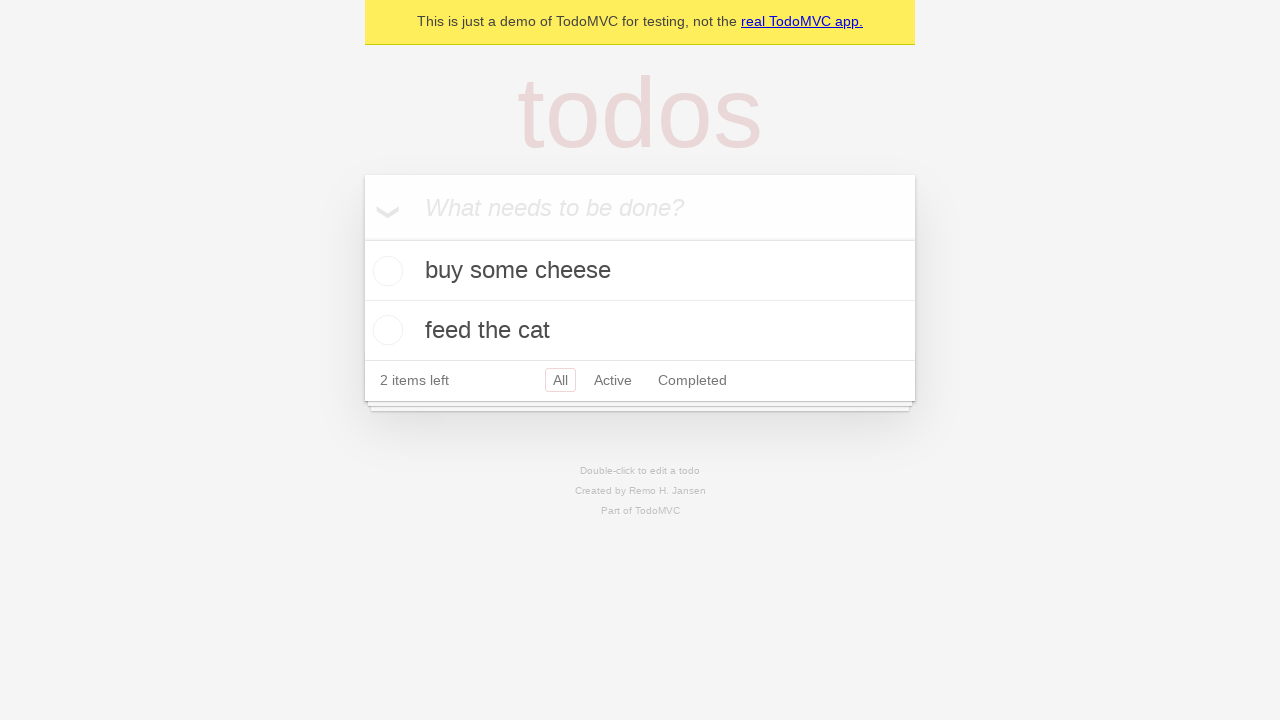

Filled todo input with 'book a doctors appointment' on internal:attr=[placeholder="What needs to be done?"i]
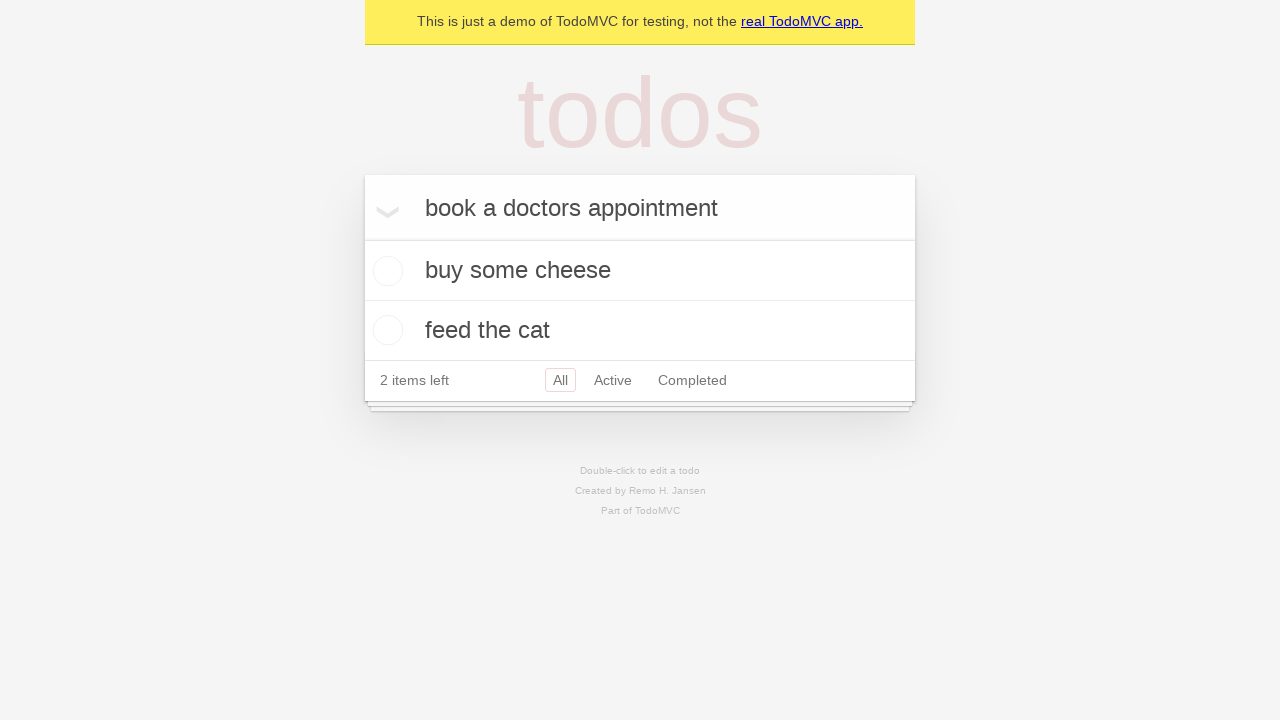

Pressed Enter to create todo 'book a doctors appointment' on internal:attr=[placeholder="What needs to be done?"i]
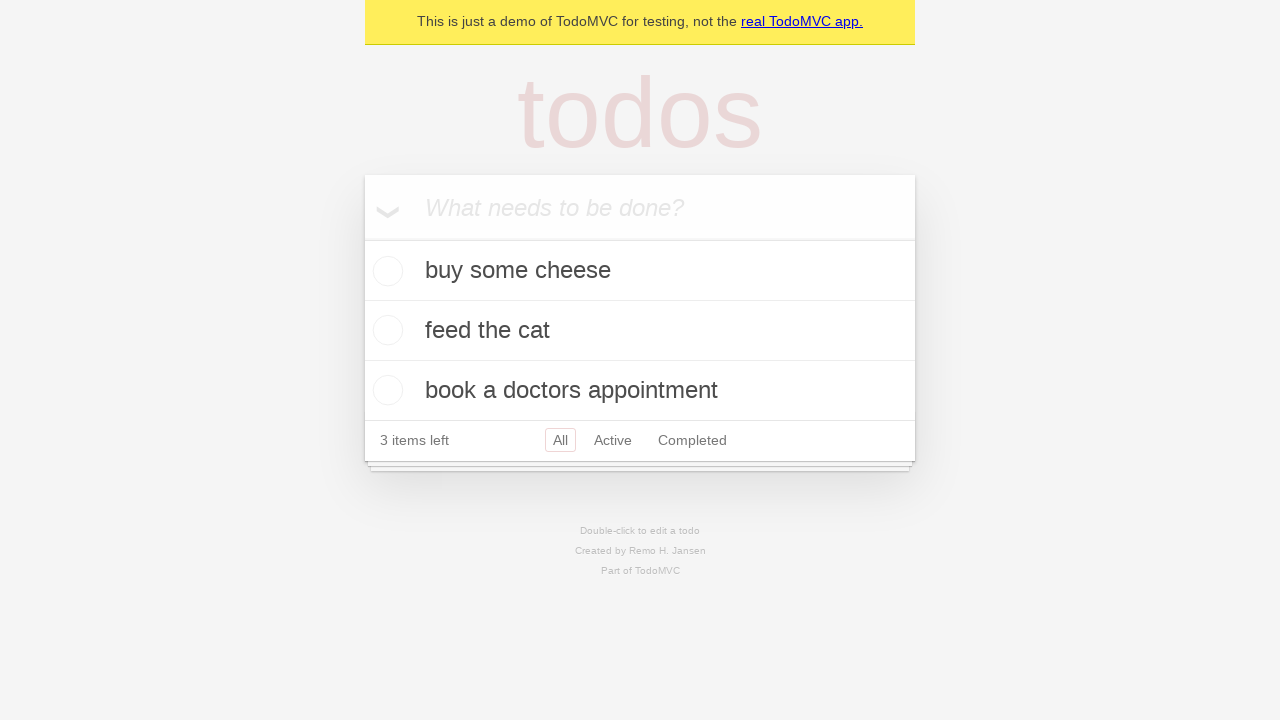

Clicked 'Mark all as complete' checkbox at (362, 238) on internal:label="Mark all as complete"i
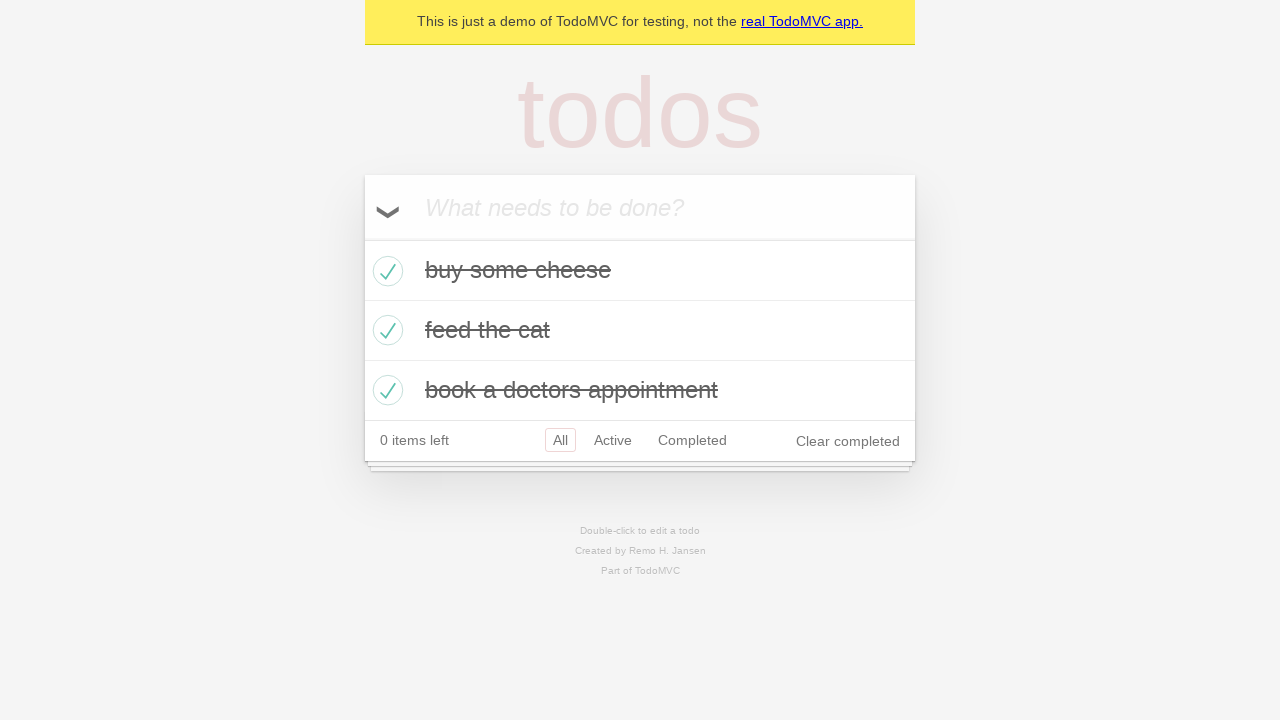

All todo items have been marked as completed
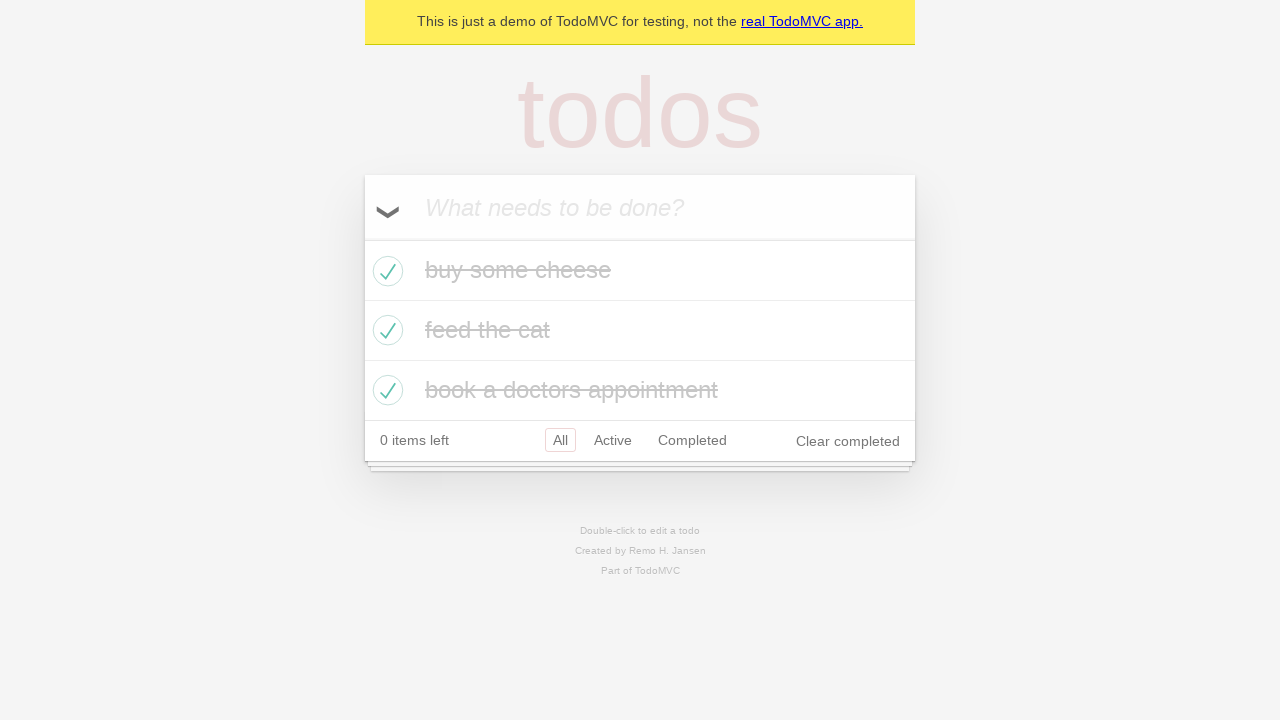

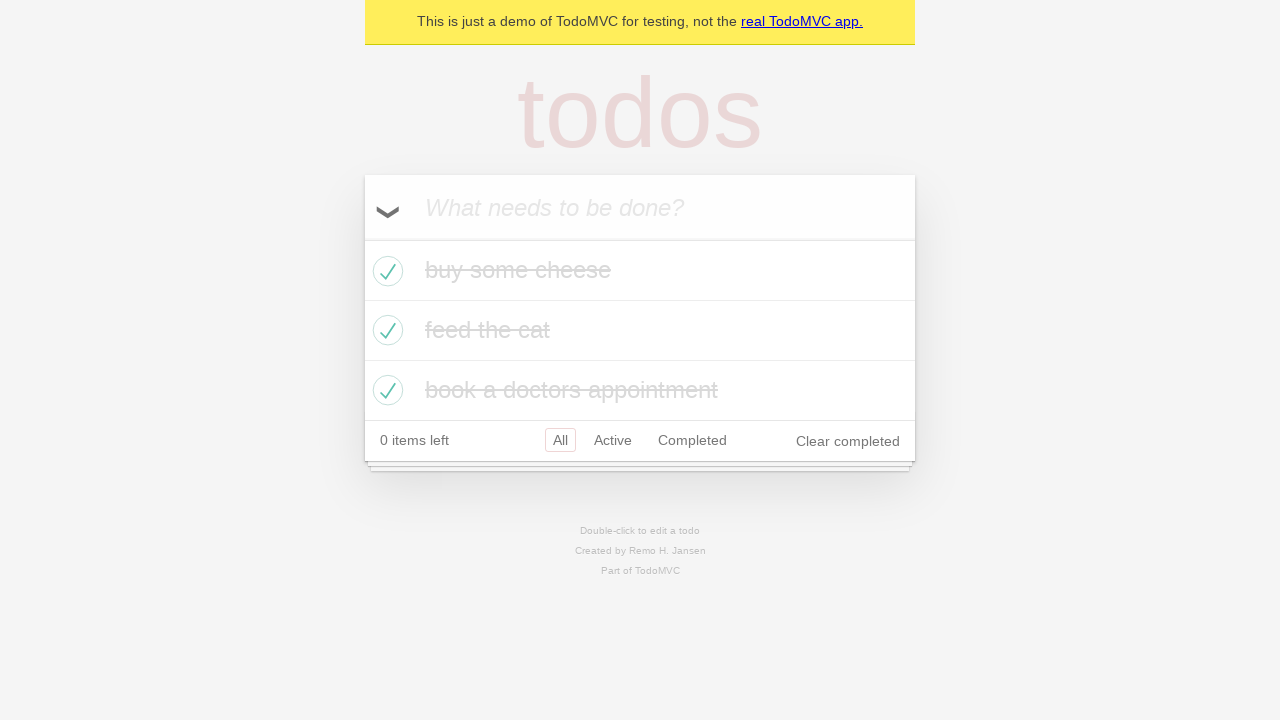